Tests multi-select functionality by holding Ctrl key and clicking multiple non-consecutive items to select them

Starting URL: https://automationfc.github.io/jquery-selectable/

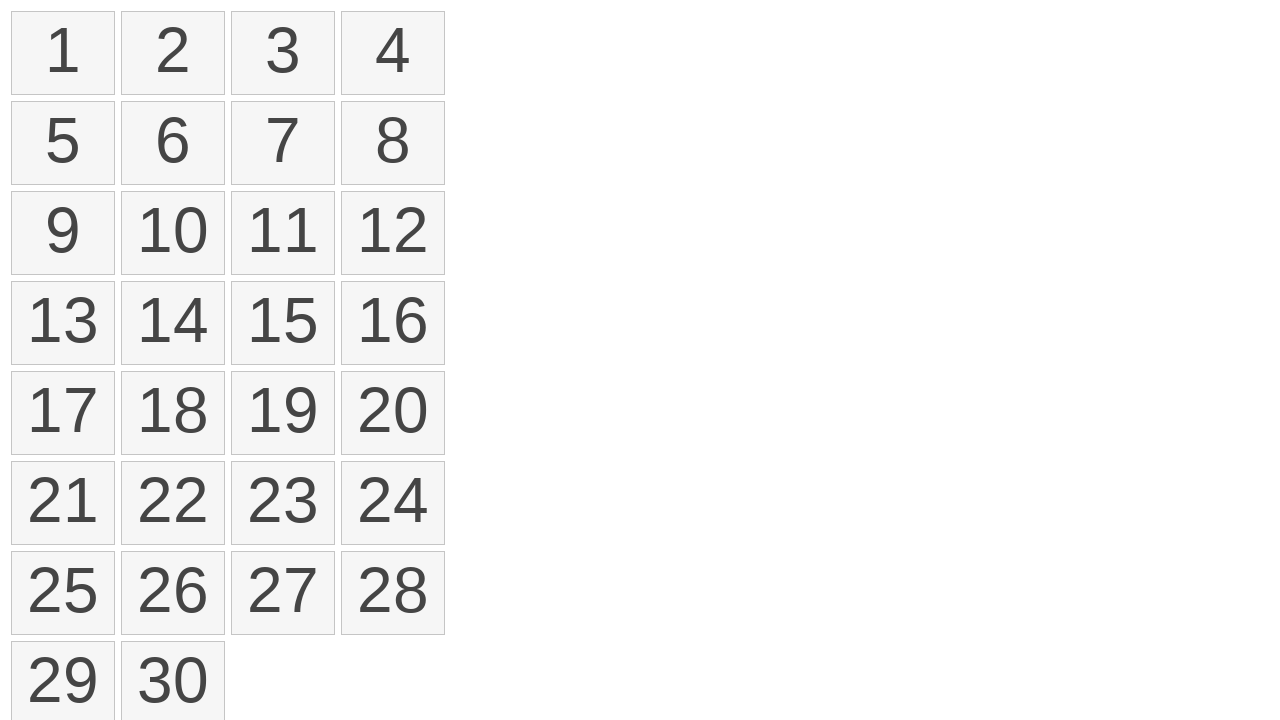

Retrieved all selectable list items from the page
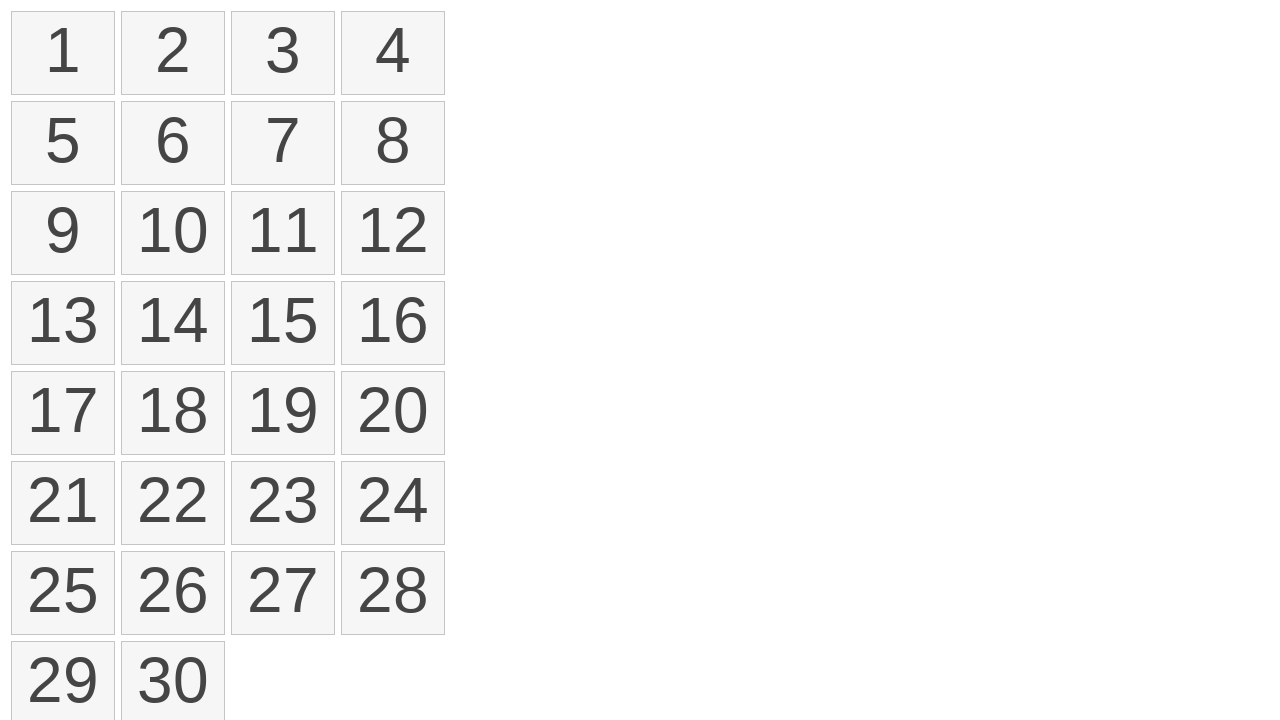

Pressed and held Ctrl key to enable multi-select mode
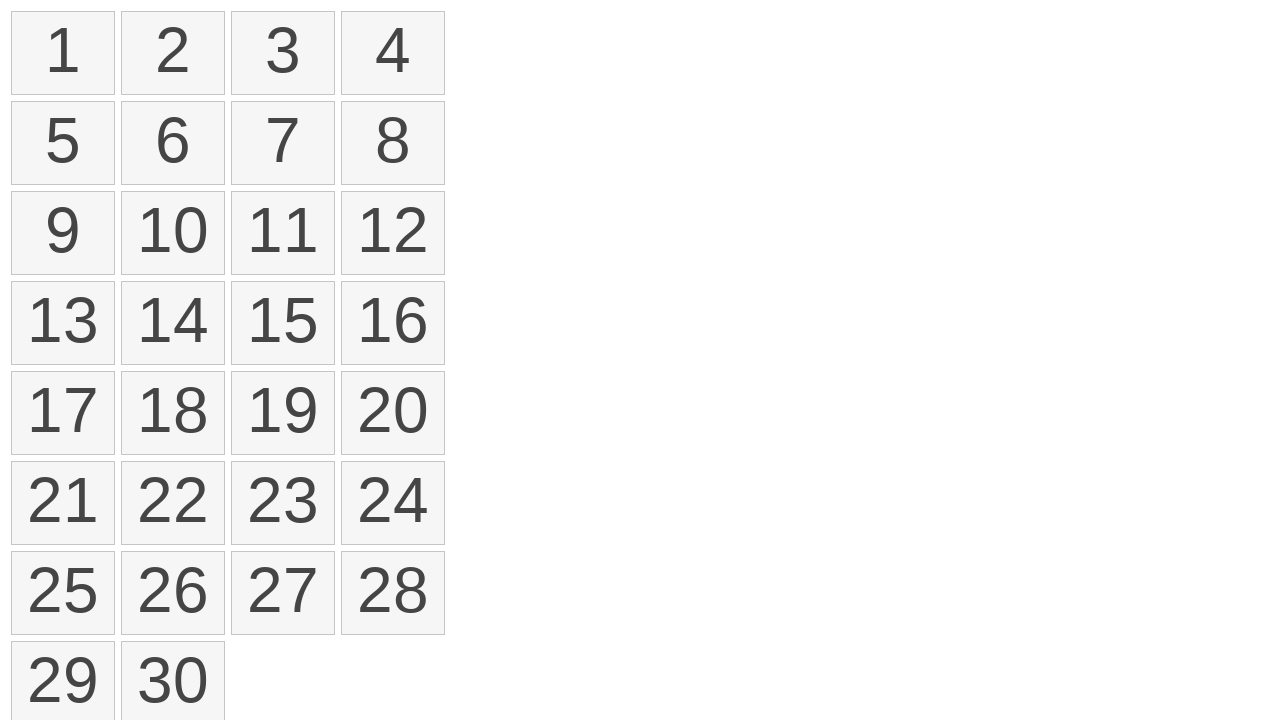

Clicked item 1 while holding Ctrl at (63, 53) on ol#selectable li >> nth=0
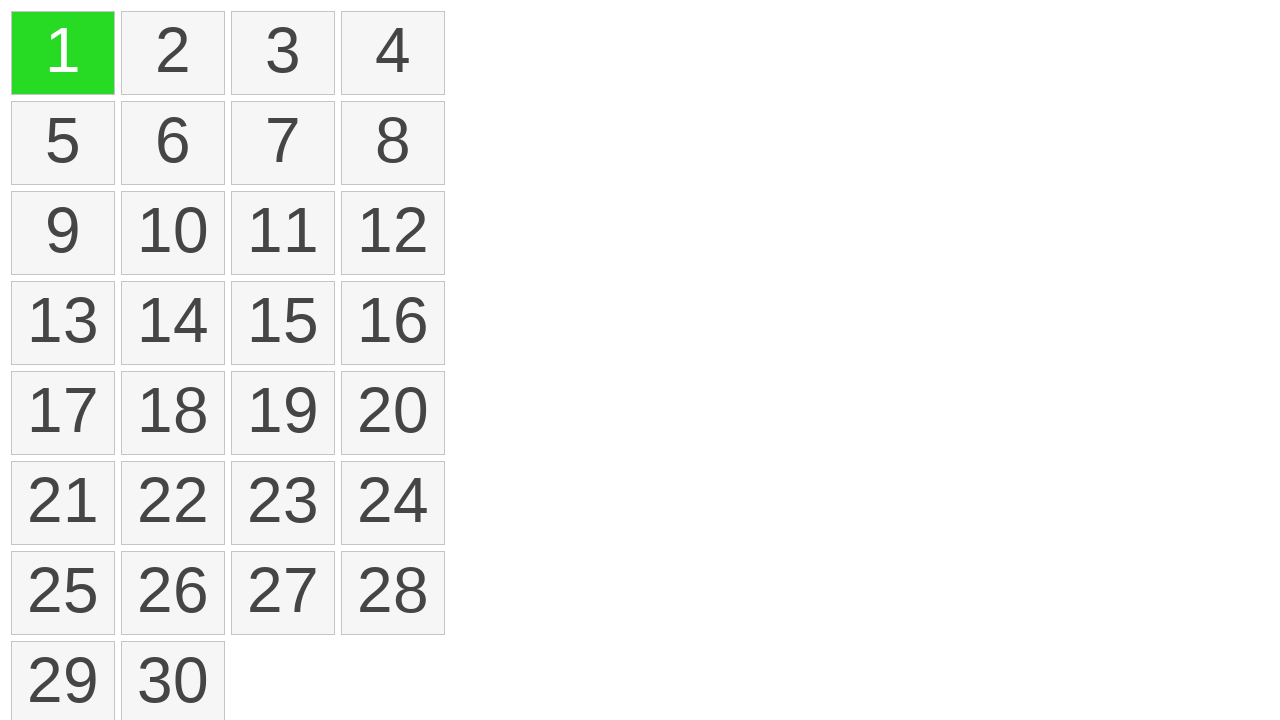

Clicked item 4 while holding Ctrl at (393, 53) on ol#selectable li >> nth=3
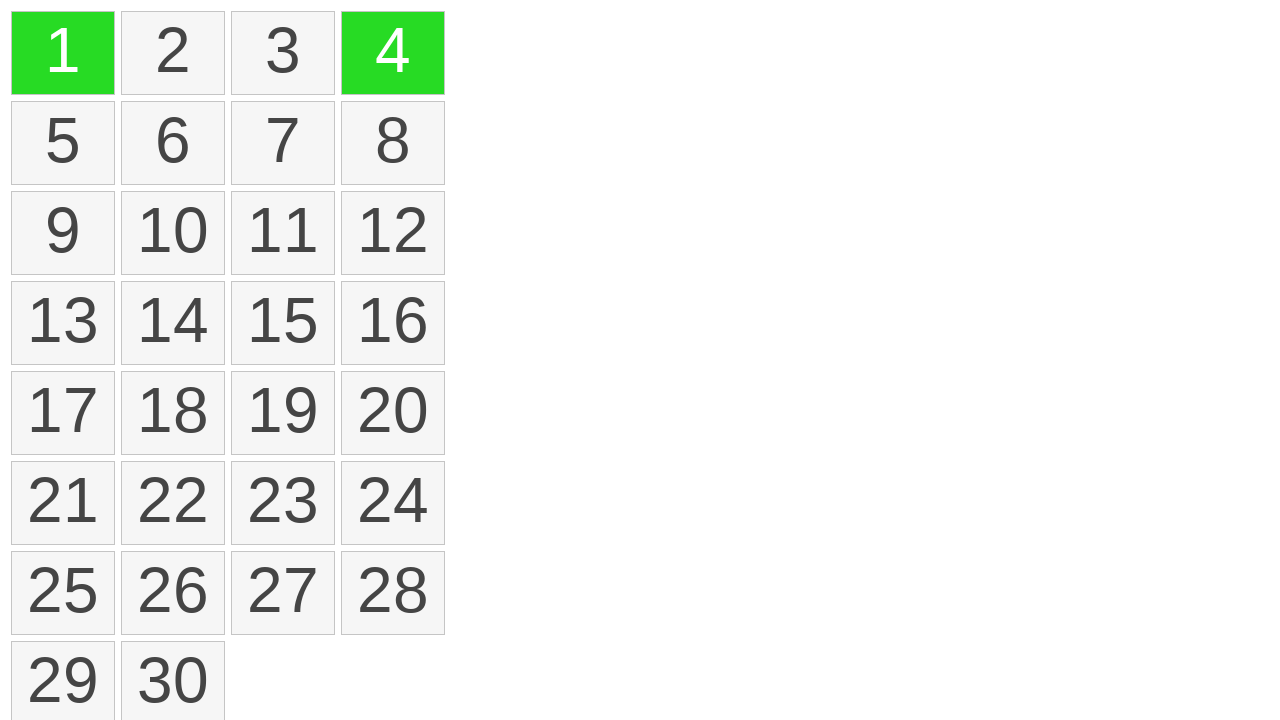

Clicked item 8 while holding Ctrl at (393, 143) on ol#selectable li >> nth=7
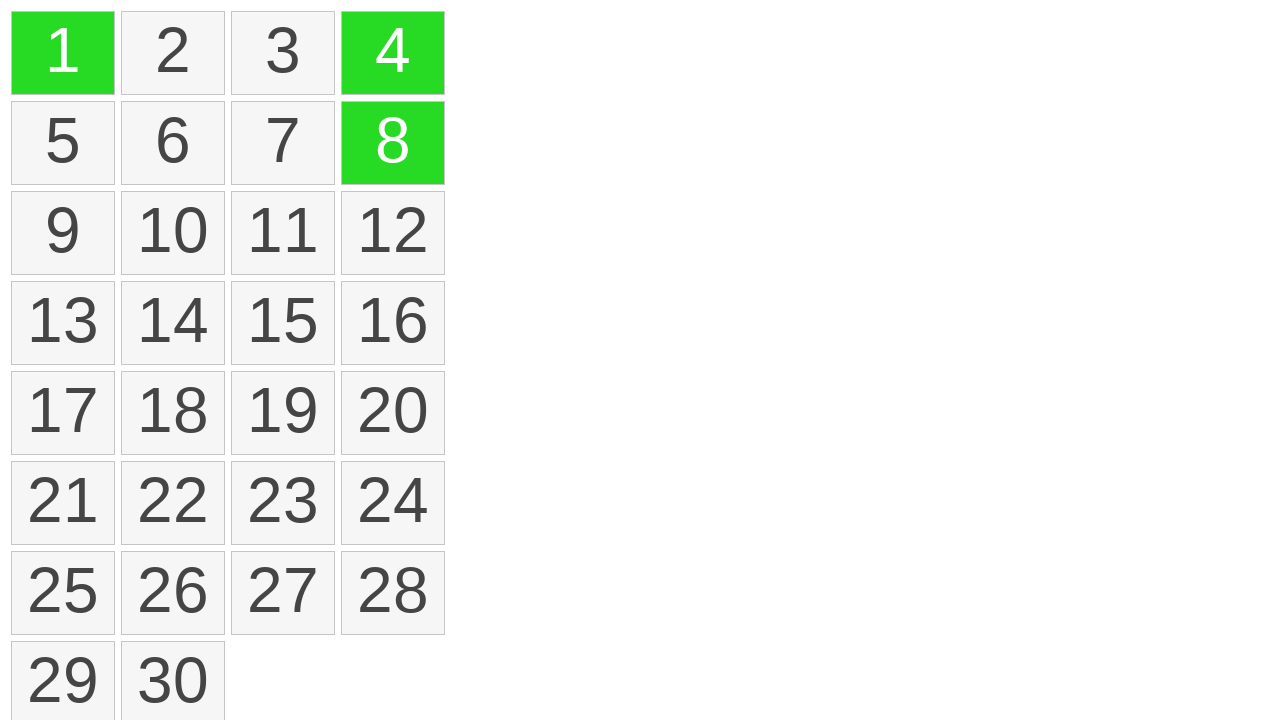

Clicked item 11 while holding Ctrl at (283, 233) on ol#selectable li >> nth=10
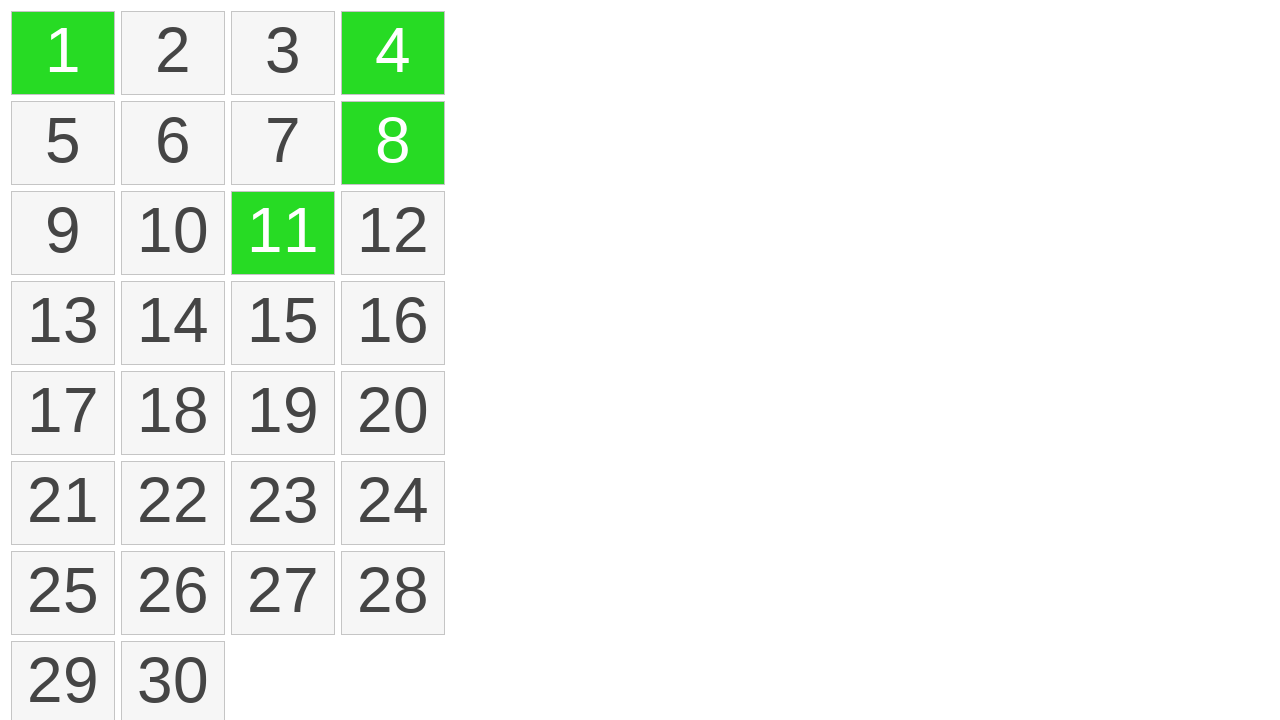

Clicked item 14 while holding Ctrl at (173, 323) on ol#selectable li >> nth=13
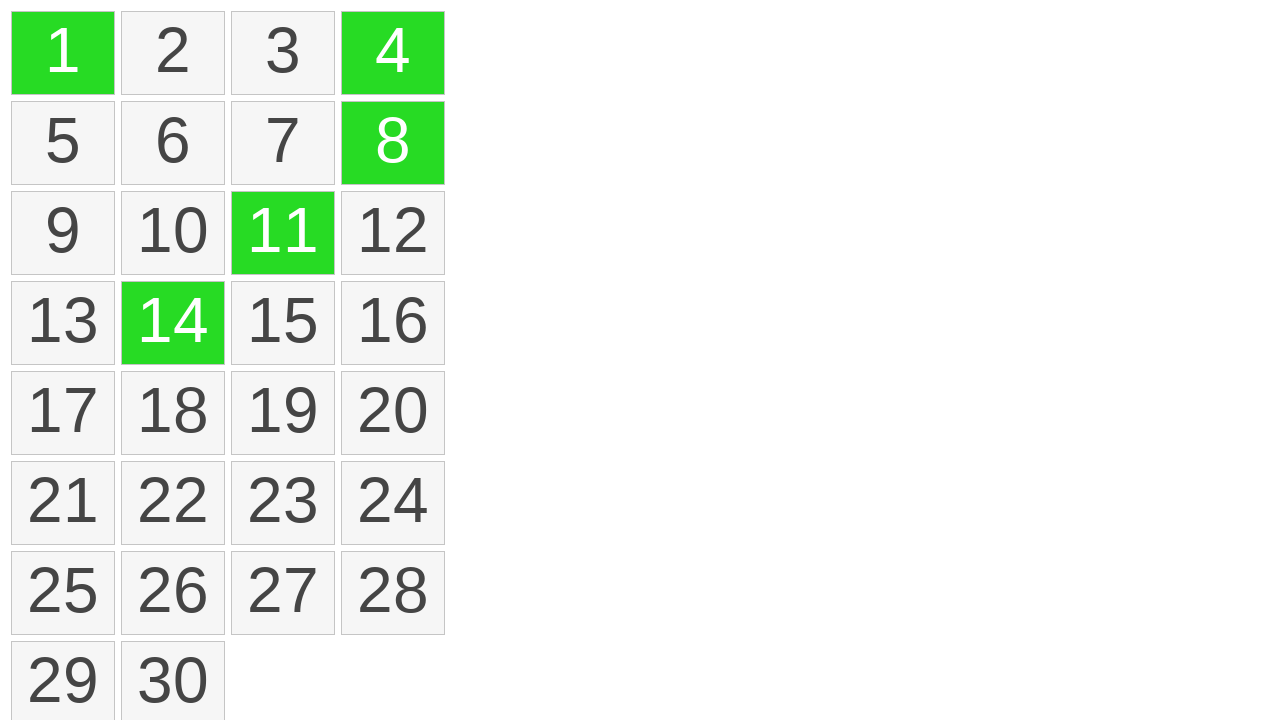

Clicked item 18 while holding Ctrl at (173, 413) on ol#selectable li >> nth=17
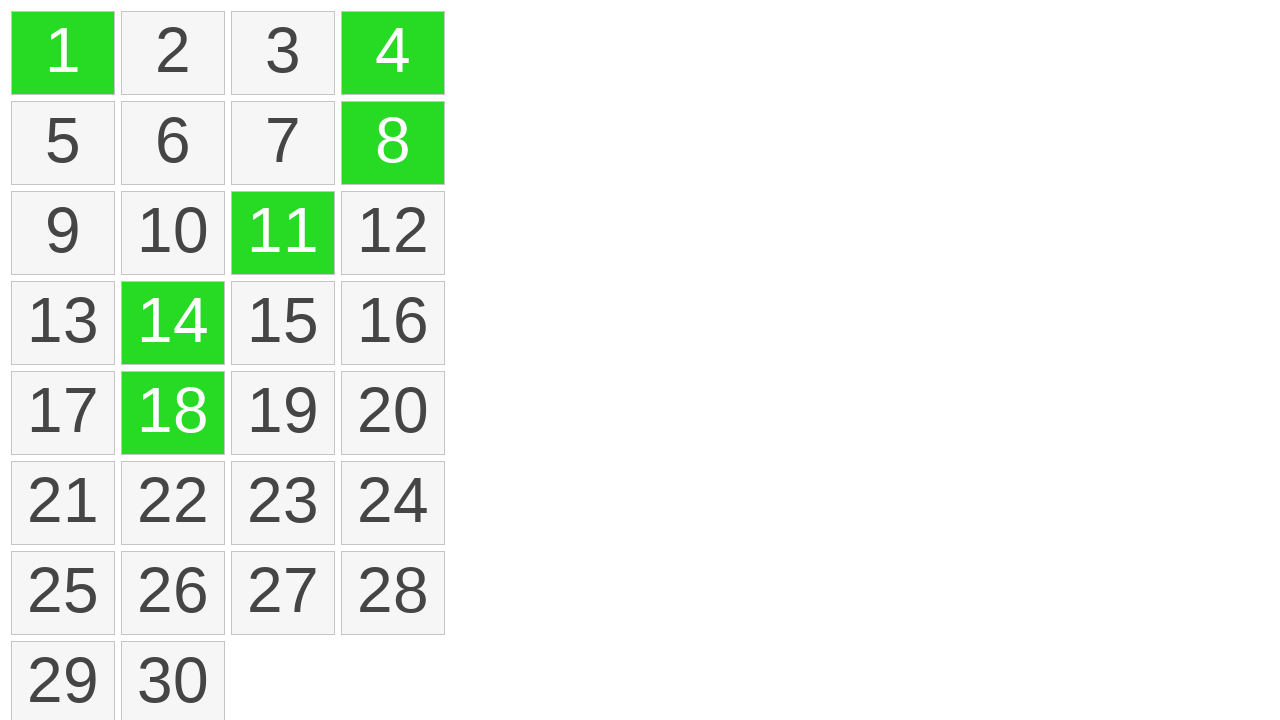

Released Ctrl key to complete multi-select operation
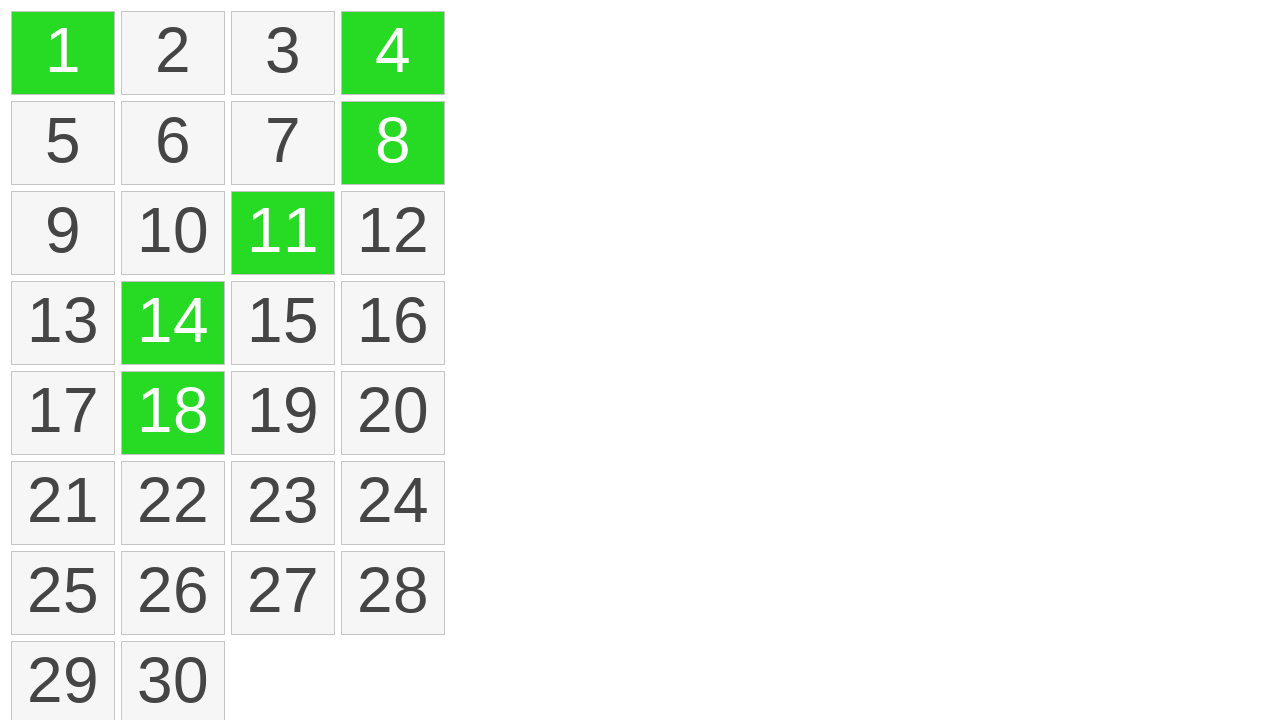

Located all selected items with ui-selected class
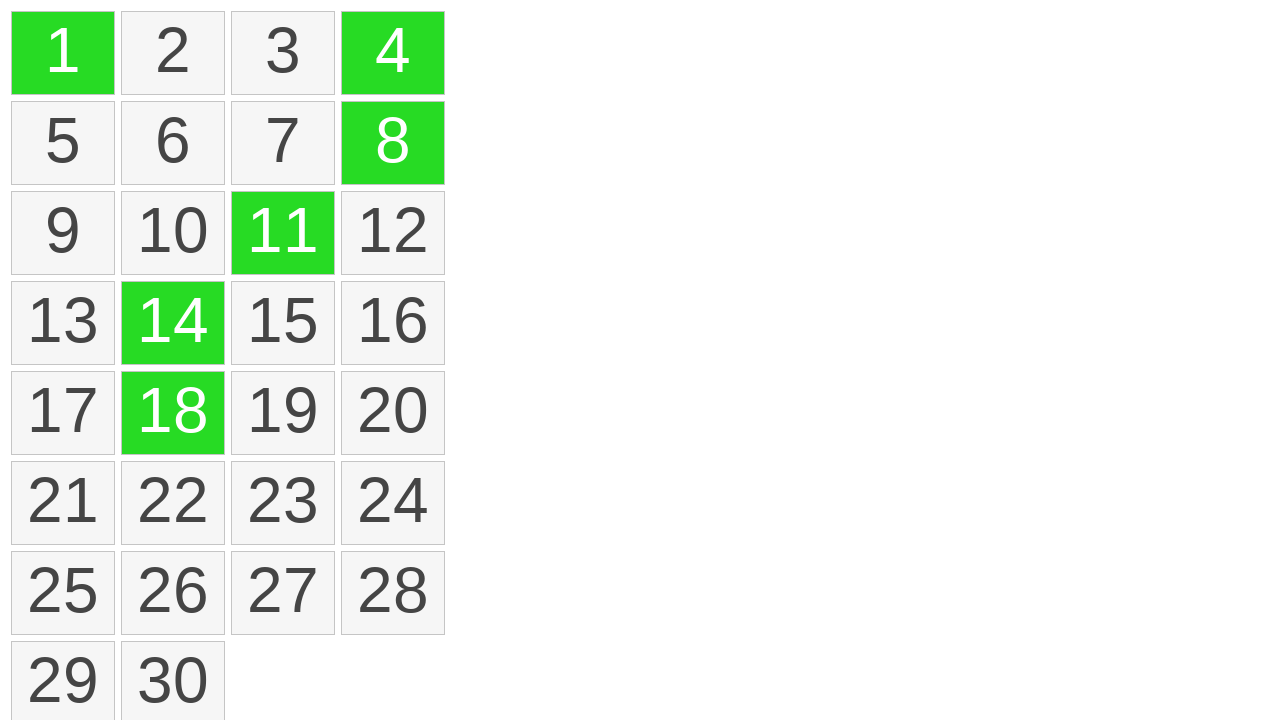

Verified that exactly 6 items are selected
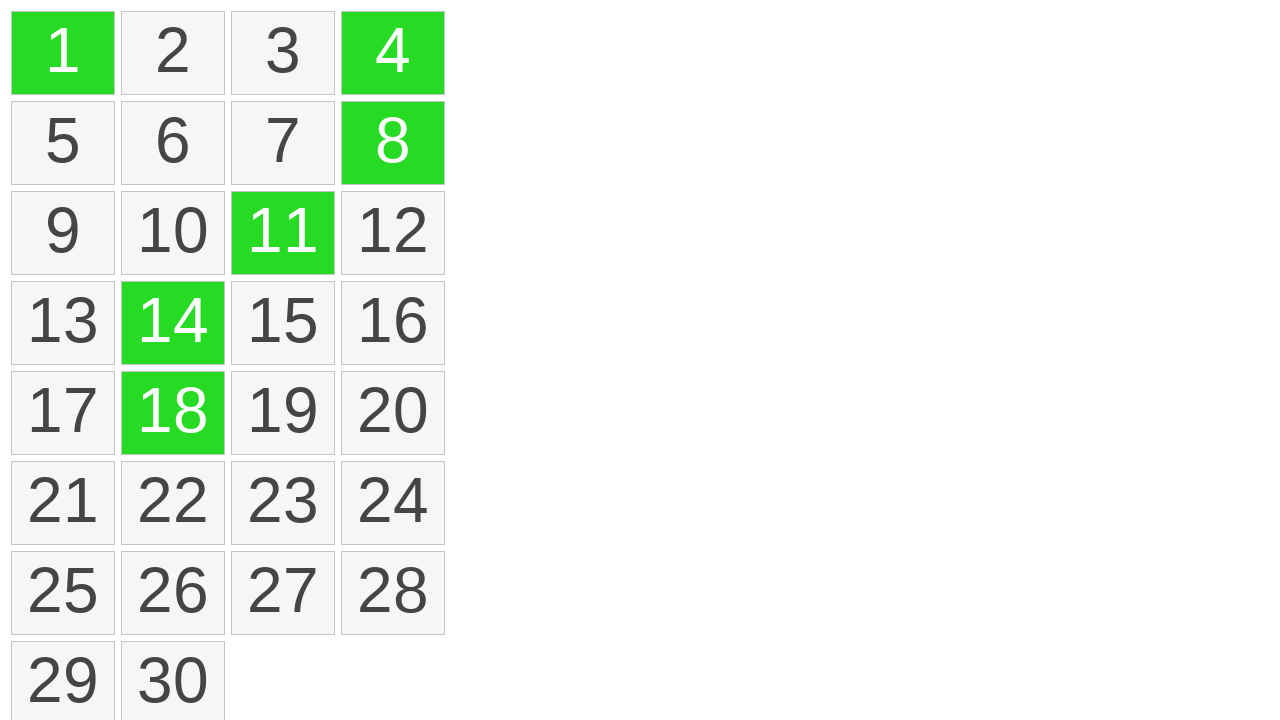

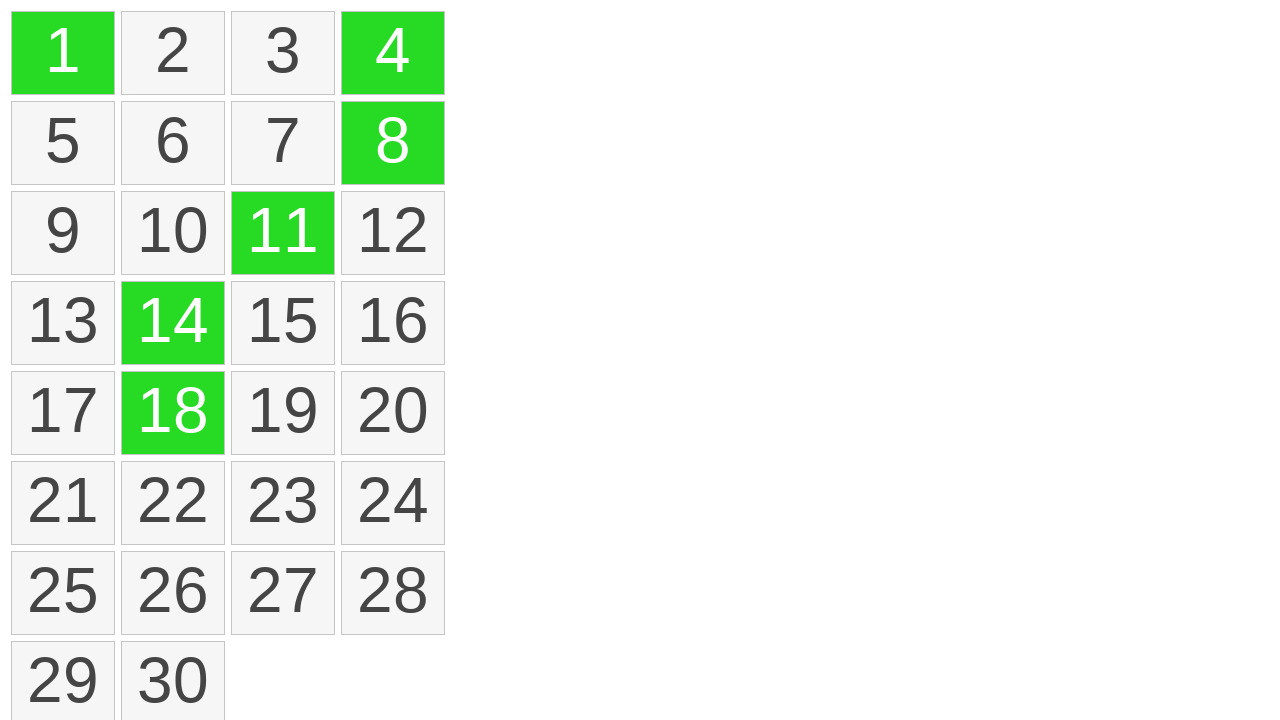